Tests browser back button navigation between filter views

Starting URL: https://demo.playwright.dev/todomvc

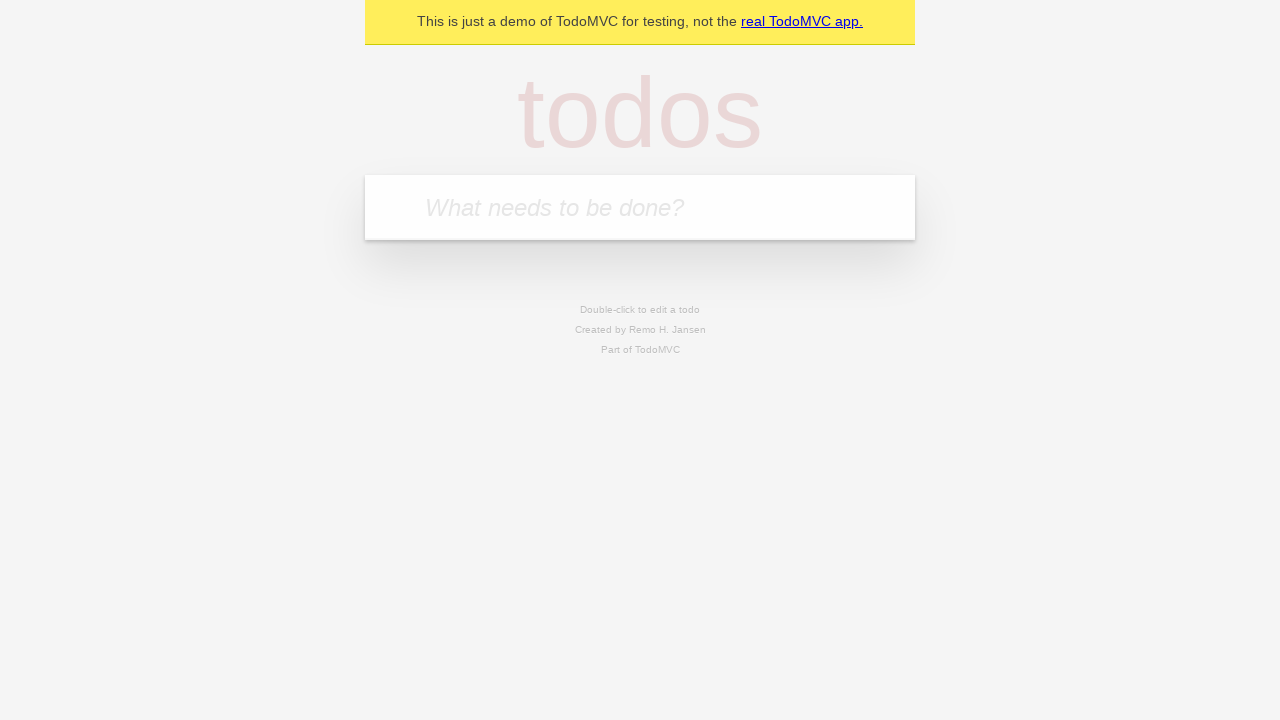

Filled input field with first todo 'buy some cheese' on internal:attr=[placeholder="What needs to be done?"i]
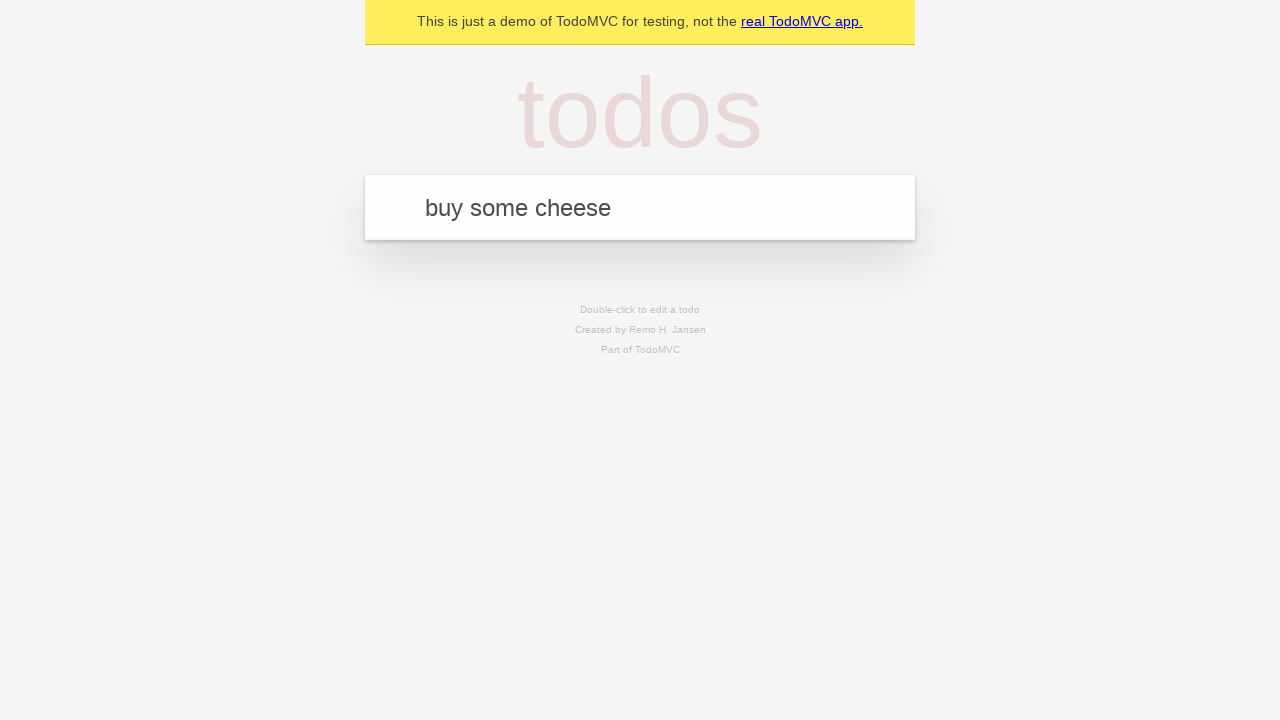

Pressed Enter to add first todo on internal:attr=[placeholder="What needs to be done?"i]
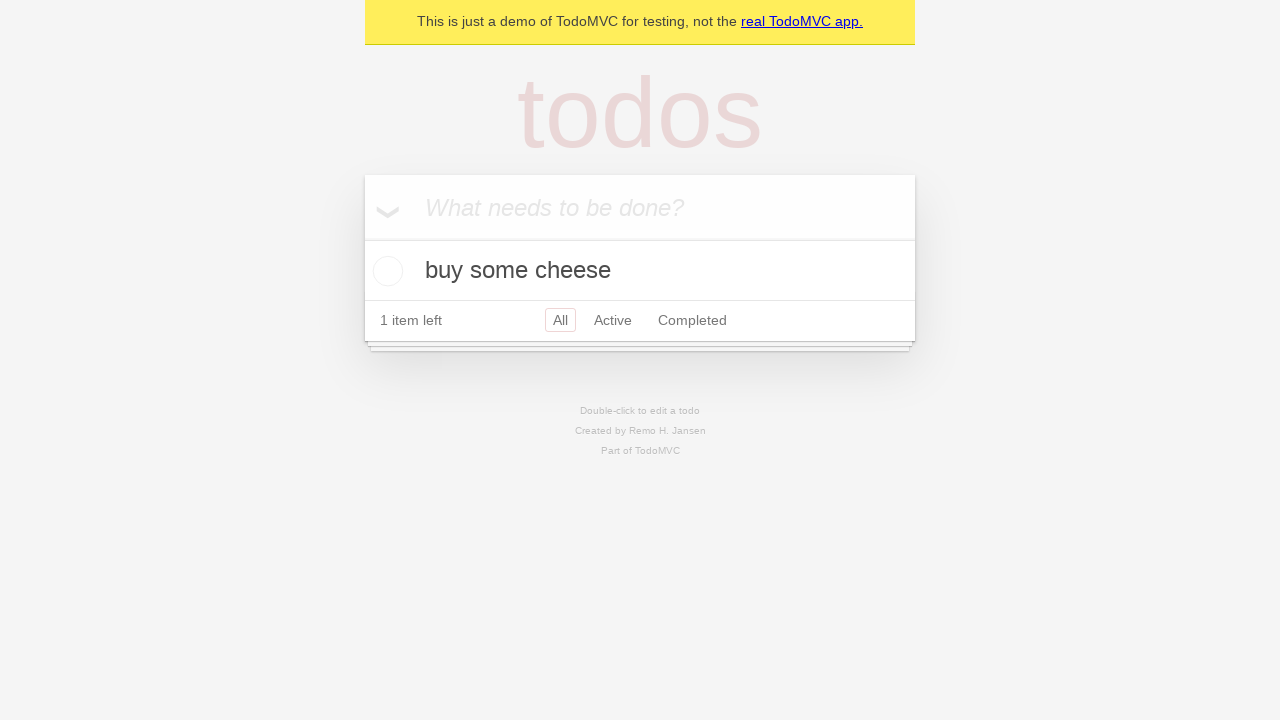

Filled input field with second todo 'feed the cat' on internal:attr=[placeholder="What needs to be done?"i]
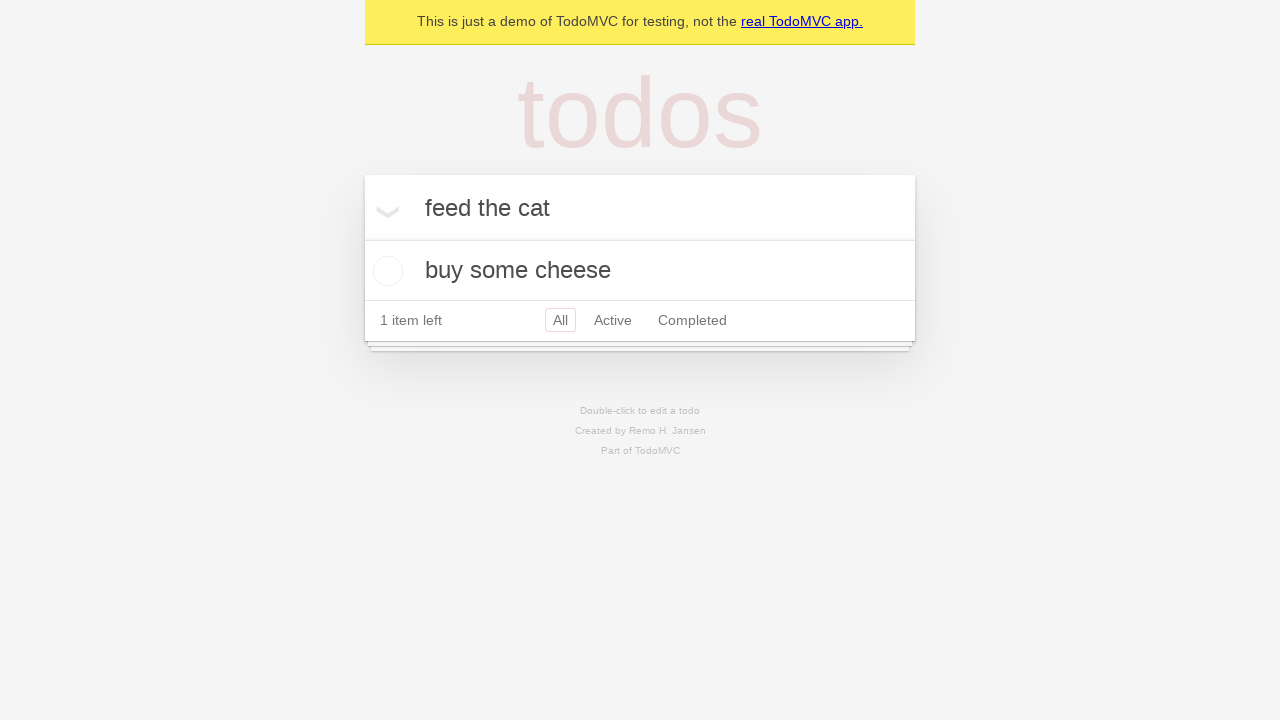

Pressed Enter to add second todo on internal:attr=[placeholder="What needs to be done?"i]
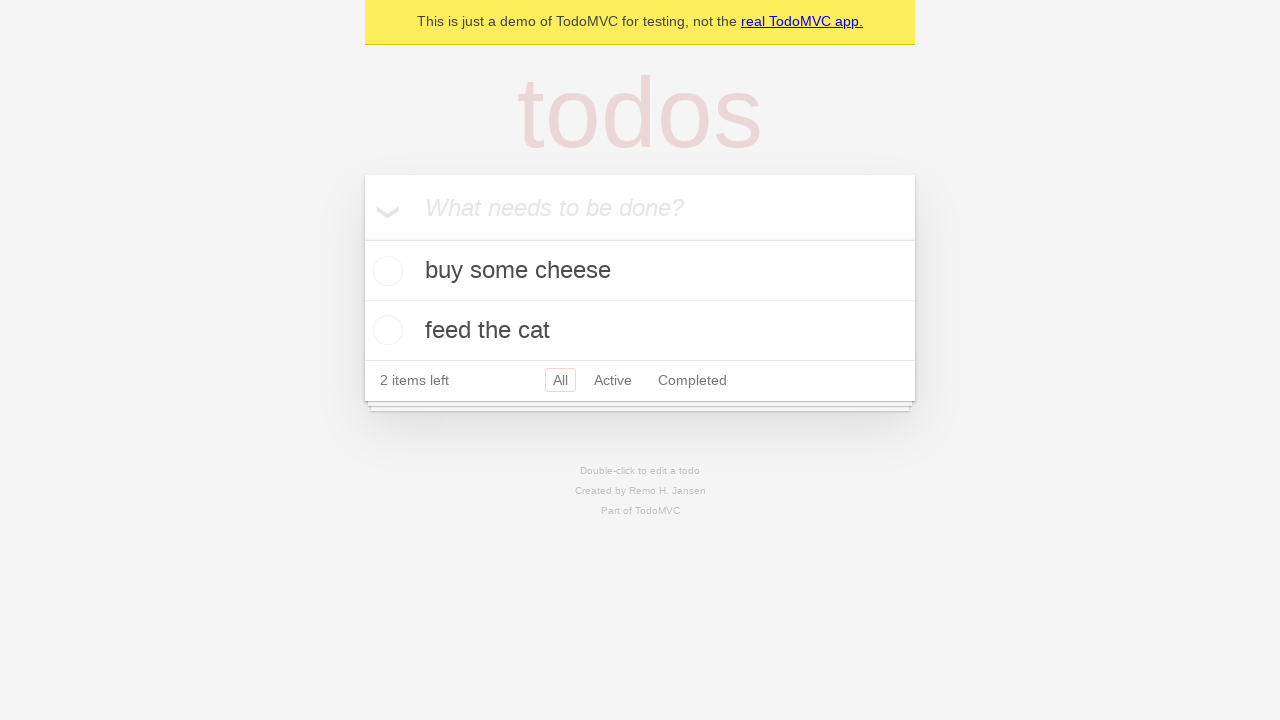

Filled input field with third todo 'book a doctors appointment' on internal:attr=[placeholder="What needs to be done?"i]
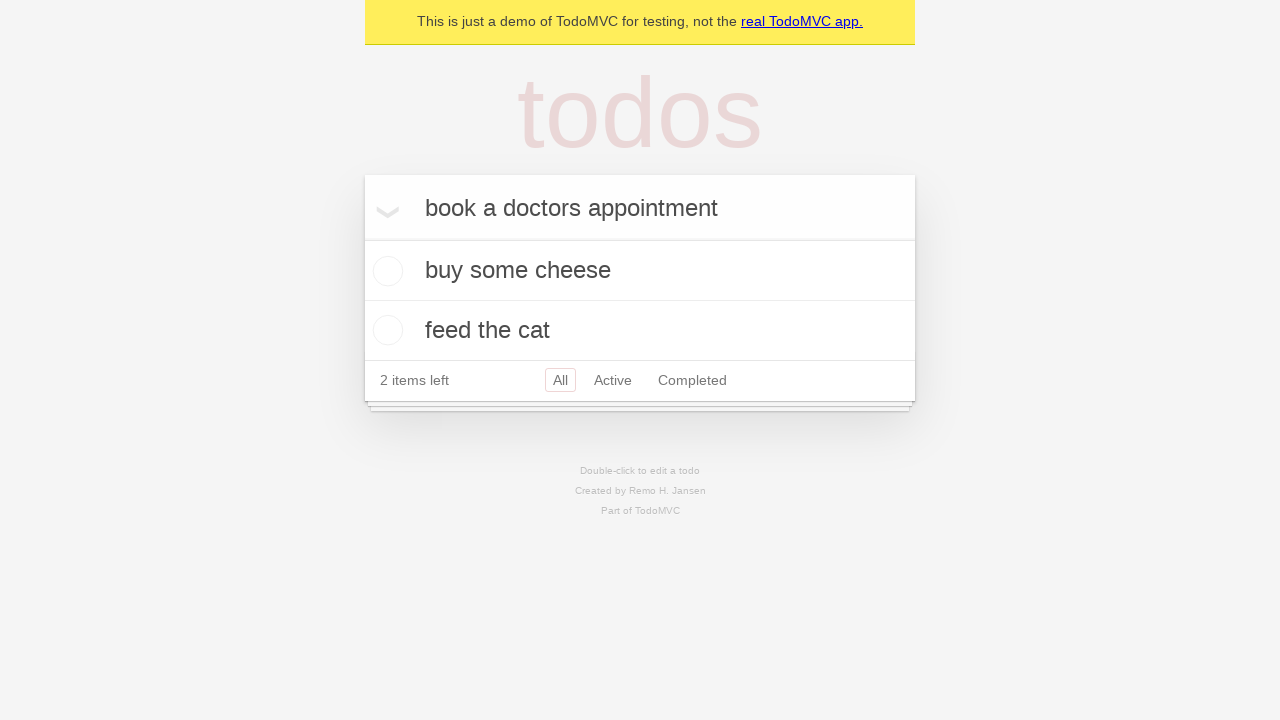

Pressed Enter to add third todo on internal:attr=[placeholder="What needs to be done?"i]
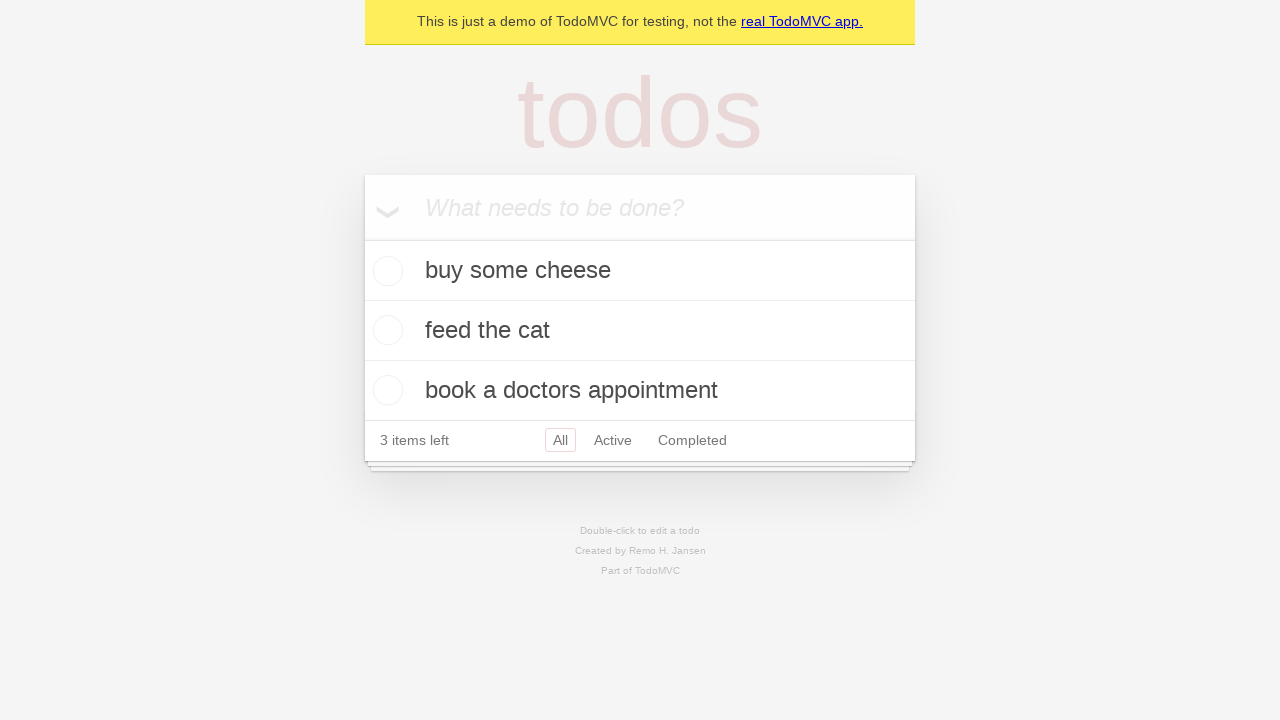

Checked the second todo item to mark it as completed at (385, 330) on .todo-list li .toggle >> nth=1
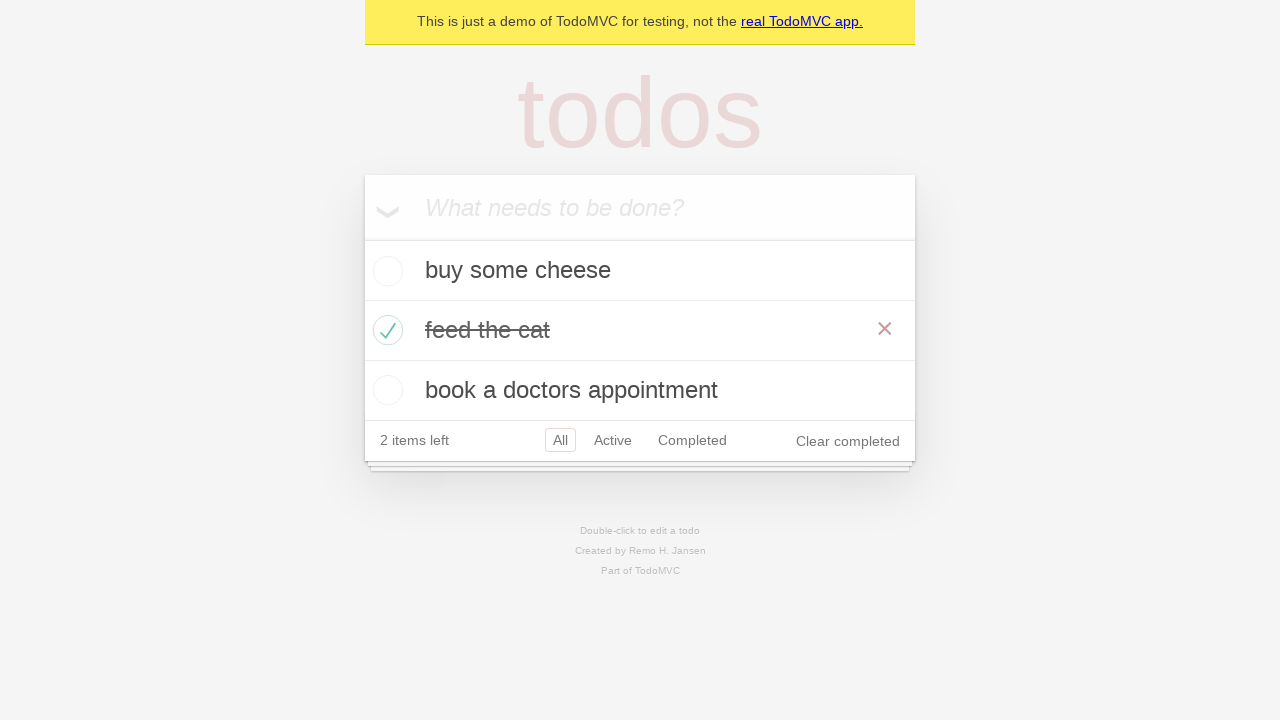

Clicked All filter to view all todos at (560, 440) on internal:role=link[name="All"i]
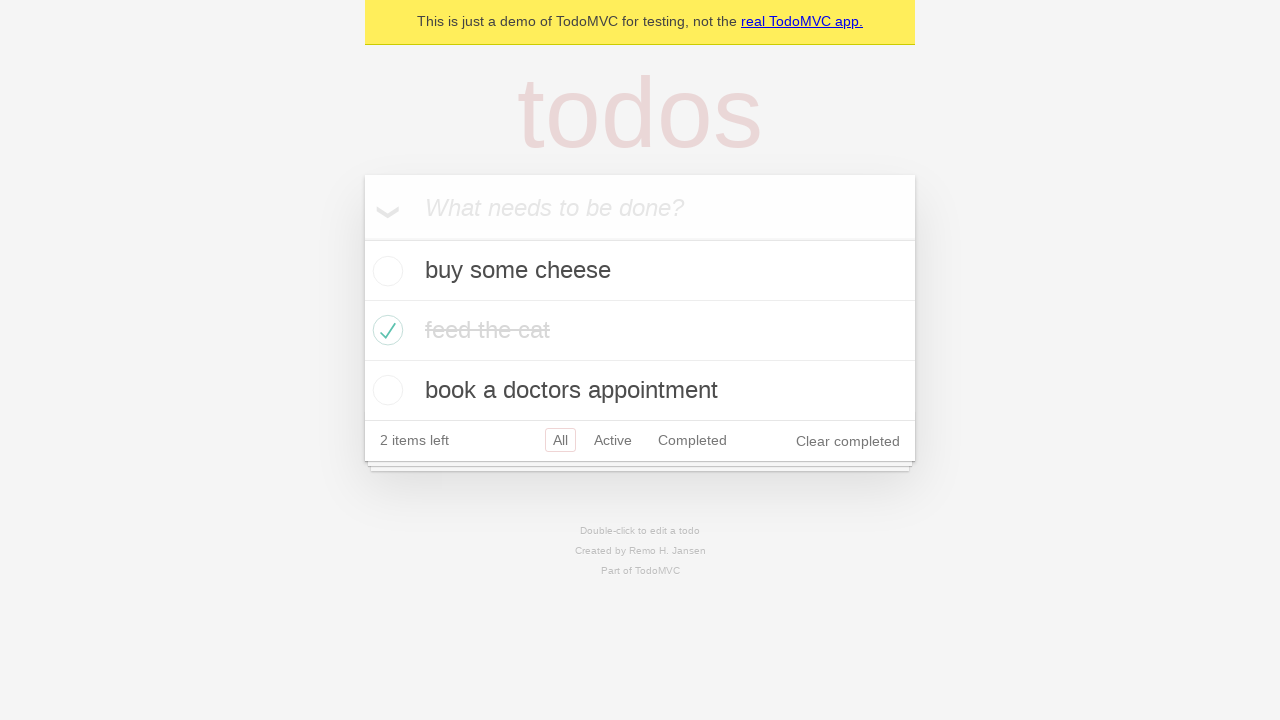

Clicked Active filter to view only active todos at (613, 440) on internal:role=link[name="Active"i]
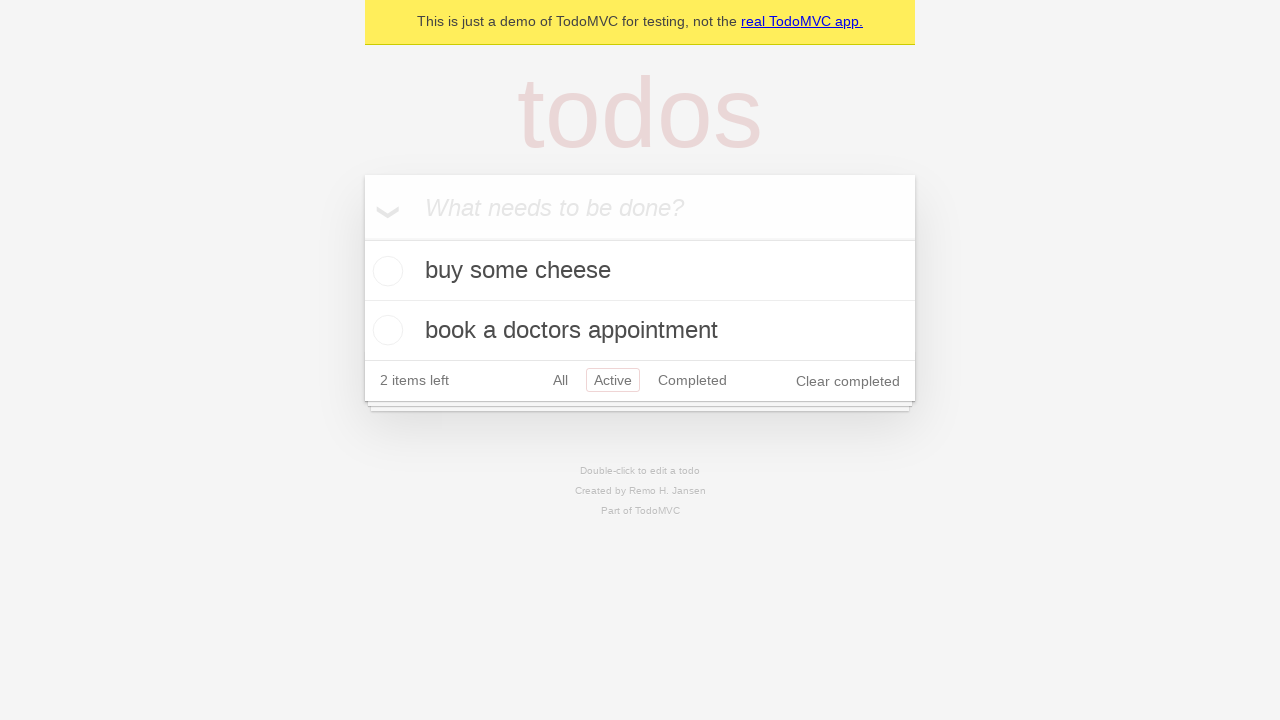

Clicked Completed filter to view only completed todos at (692, 380) on internal:role=link[name="Completed"i]
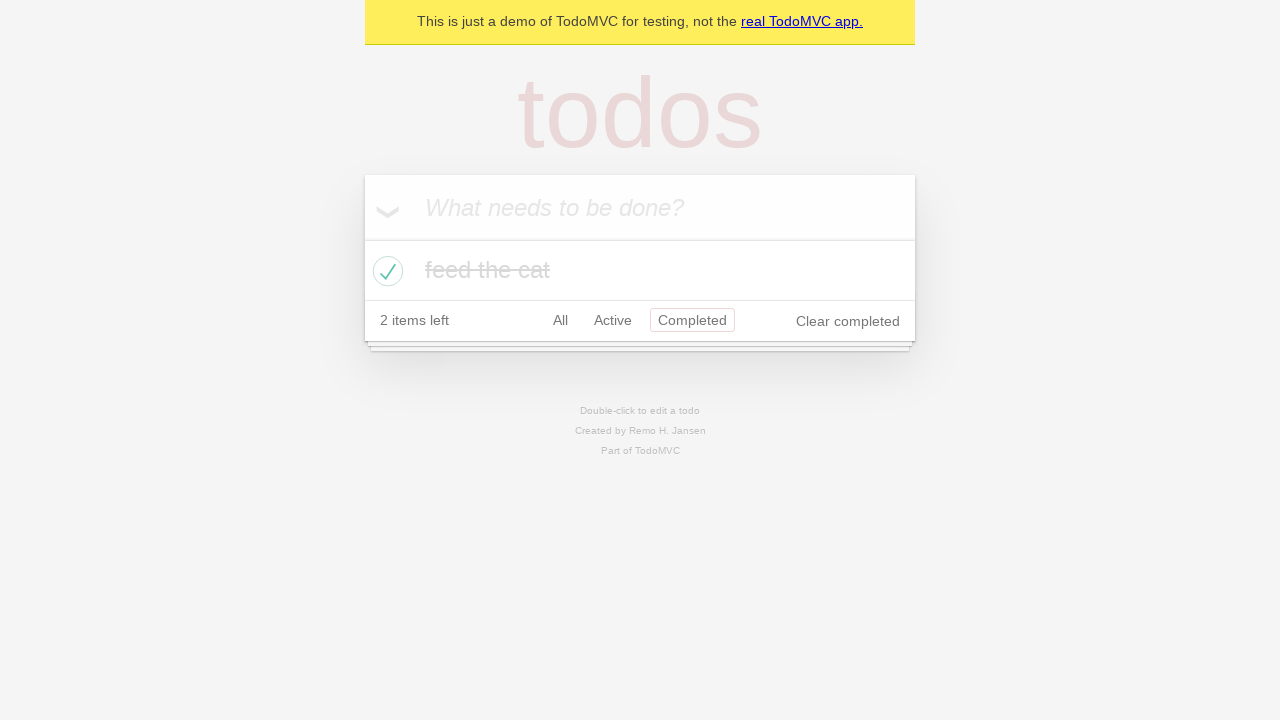

Navigated back to Active filter view
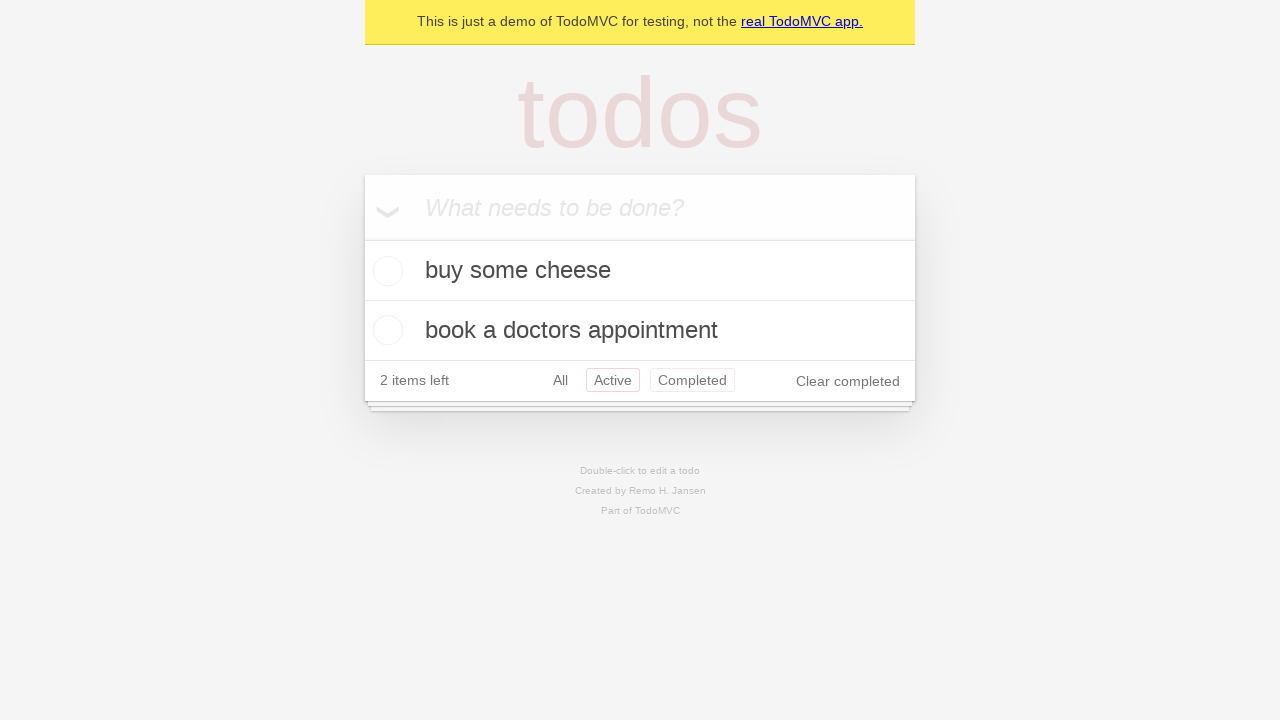

Navigated back to All filter view
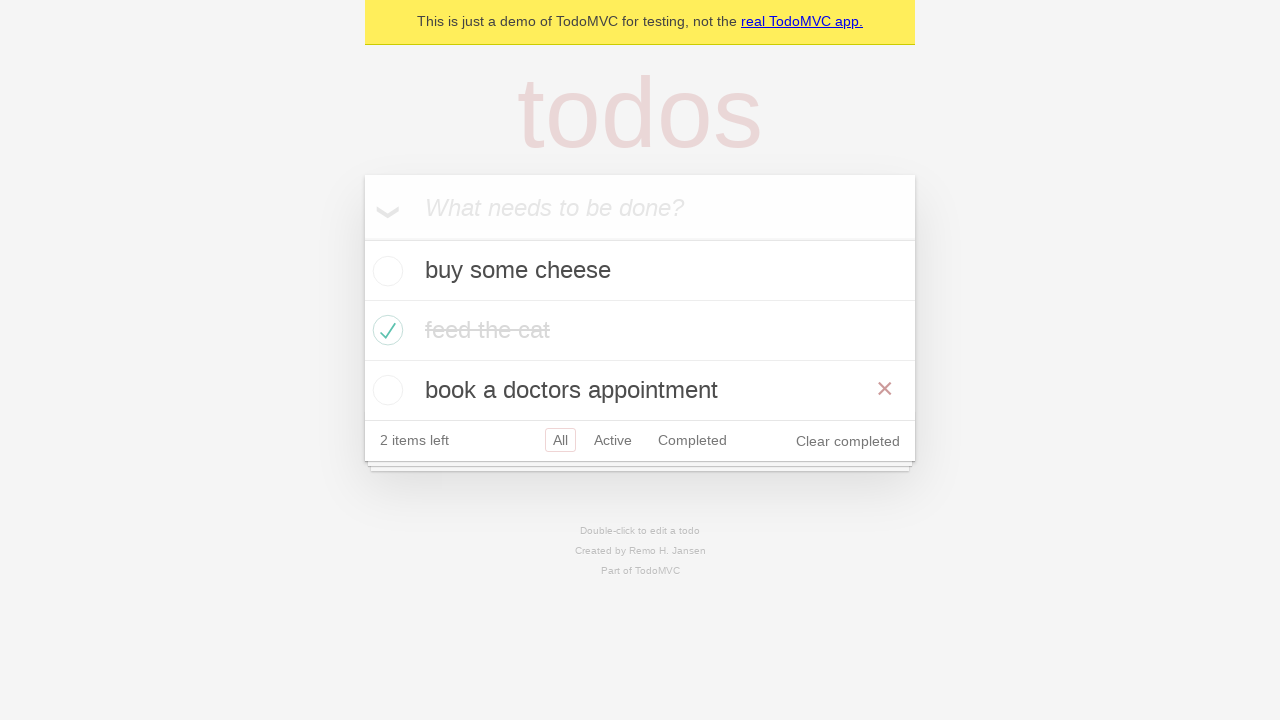

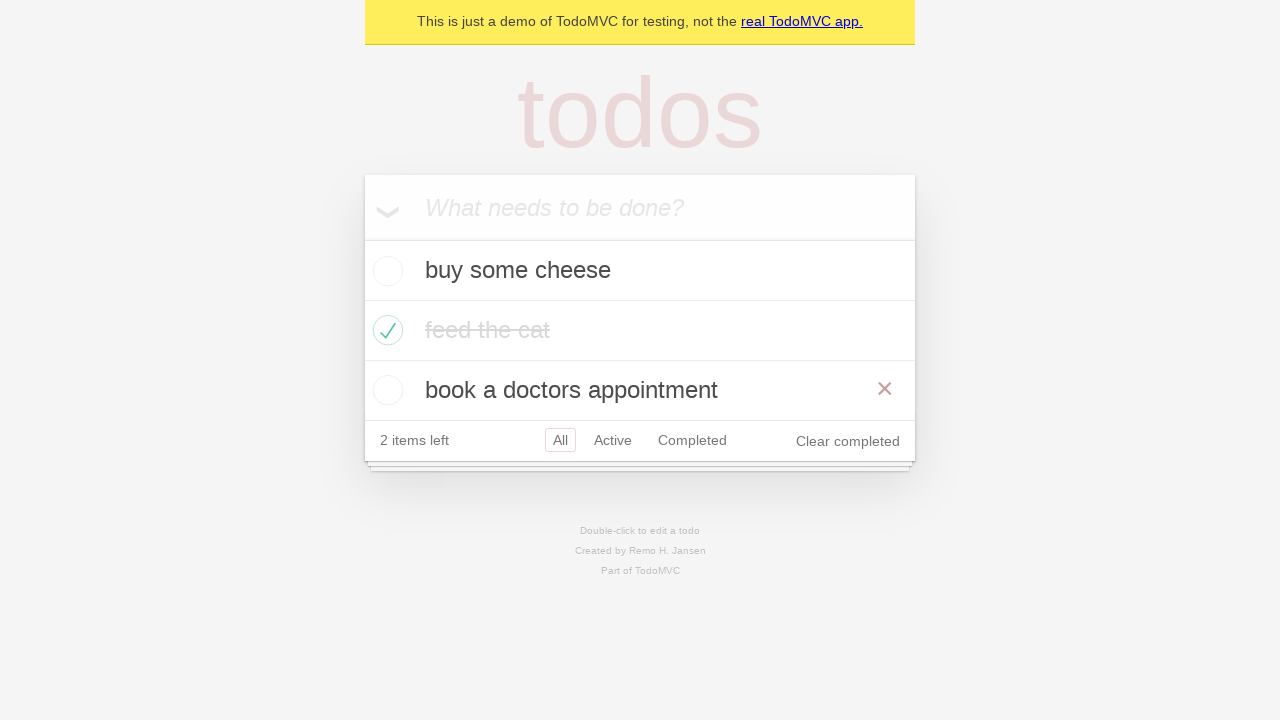